Tests browser navigation features on a demo HR login page by clicking the forgot password link, then using forward and refresh browser actions.

Starting URL: https://opensource-demo.orangehrmlive.com/web/index.php/auth/login

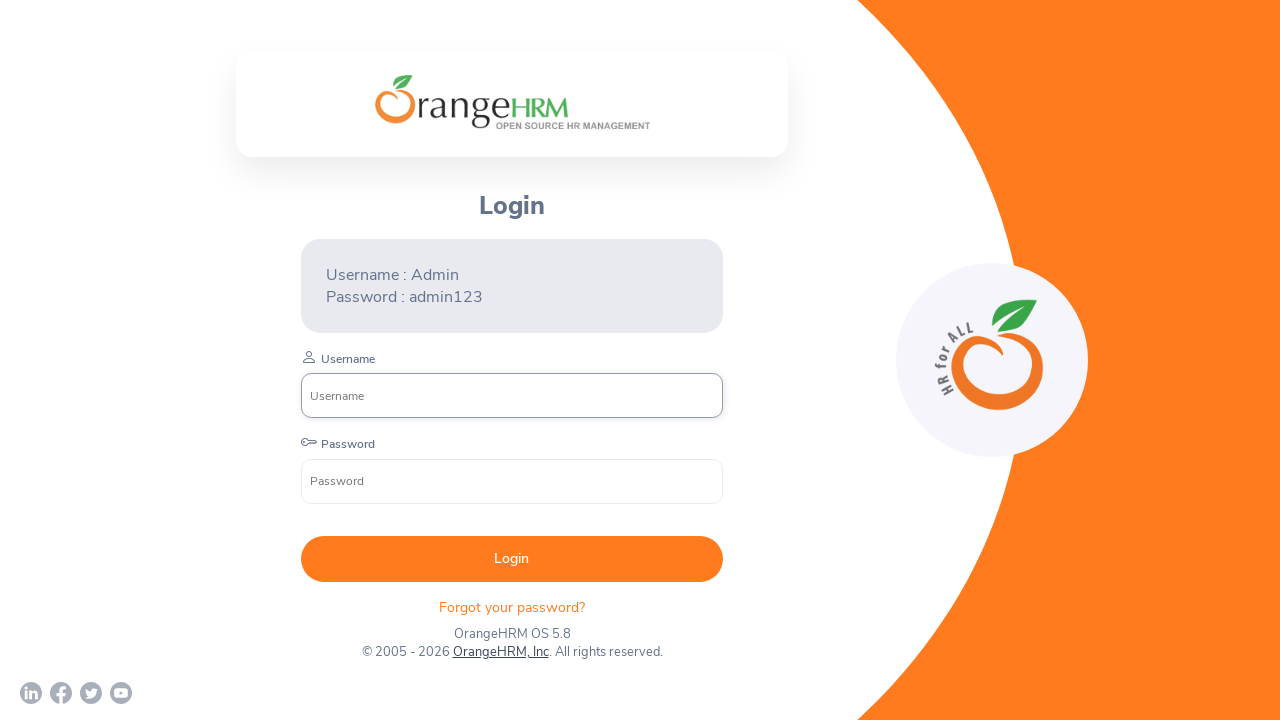

Login page loaded (networkidle)
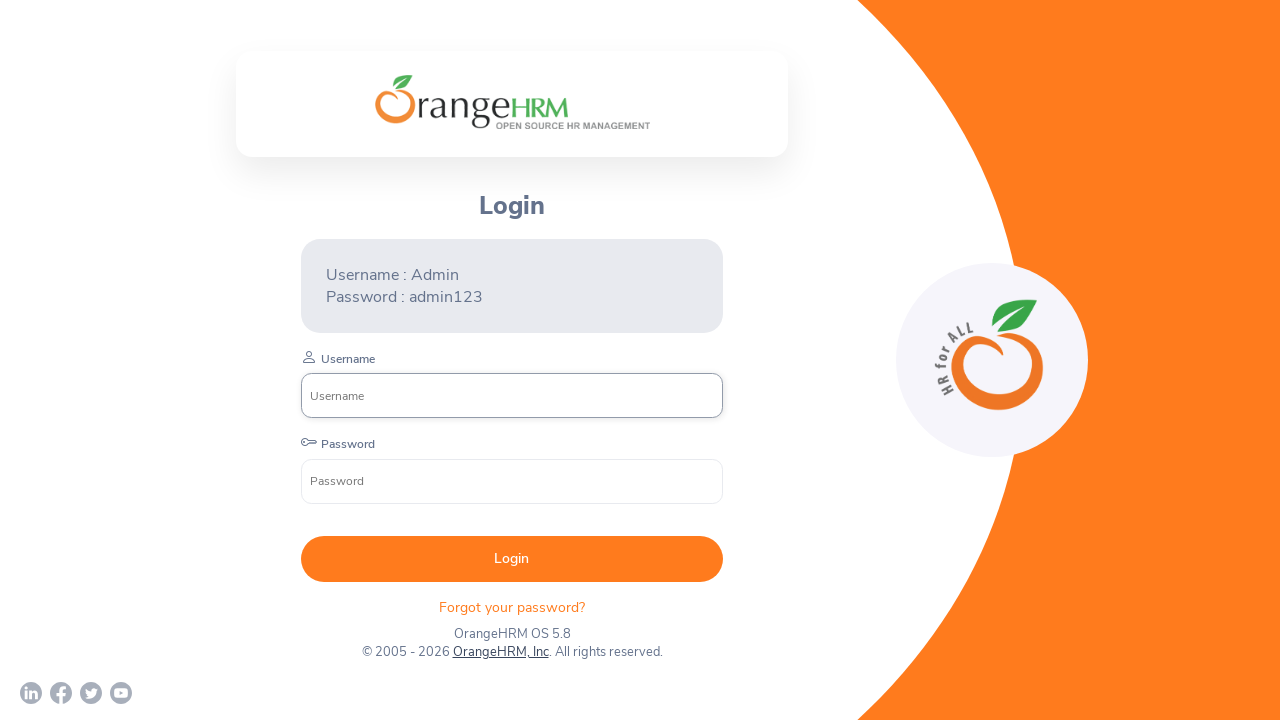

Clicked 'Forgot your password?' link at (512, 607) on #app > div.orangehrm-login-layout > div > div.orangehrm-login-container > div > 
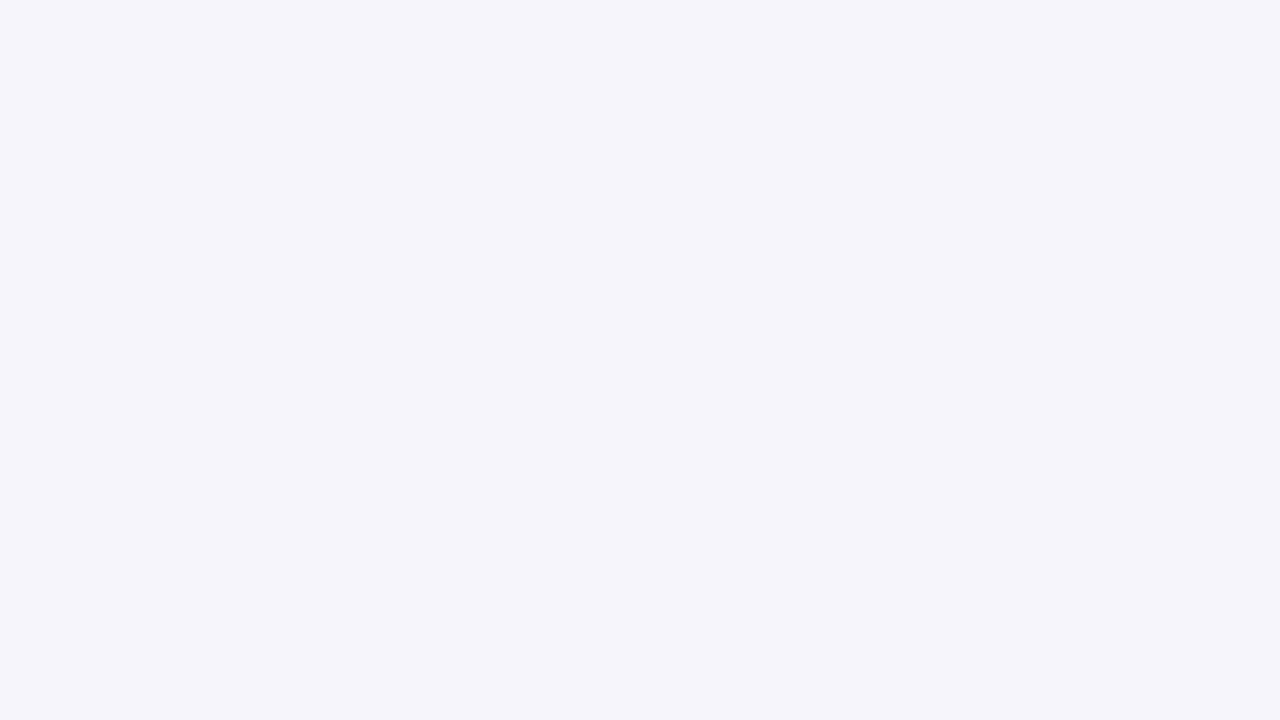

Password reset page loaded (networkidle)
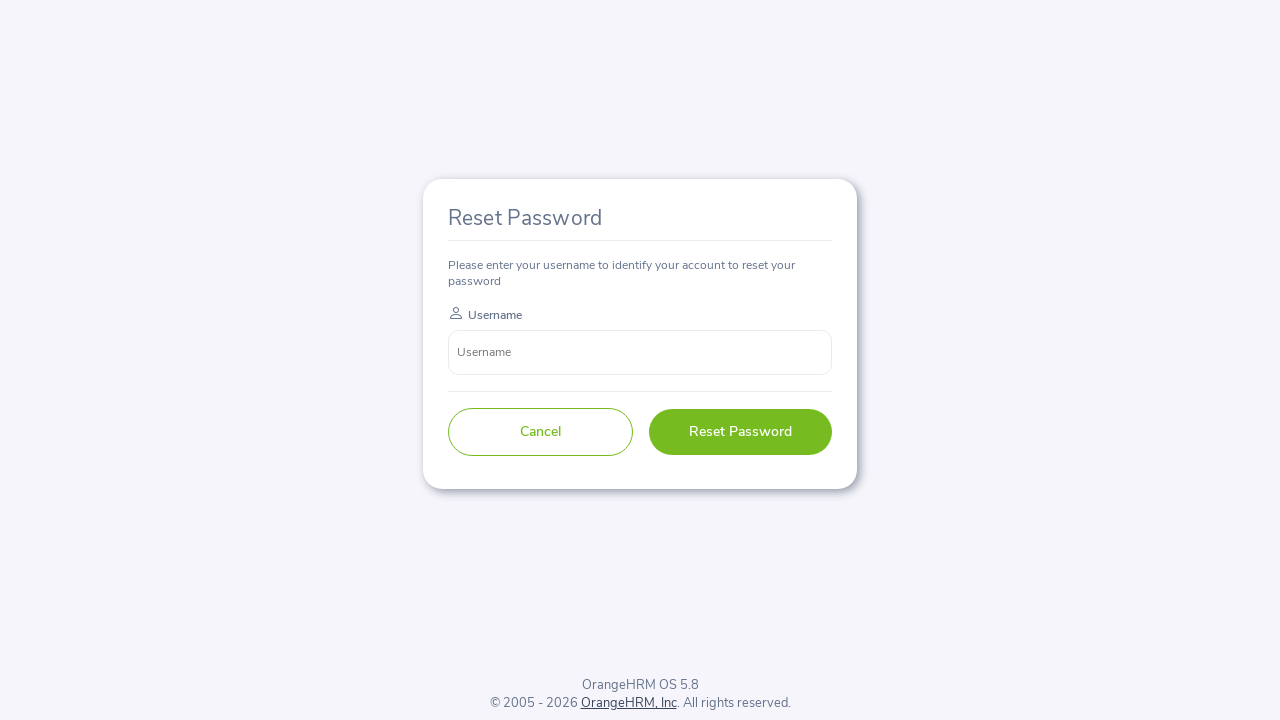

Navigated forward in browser history
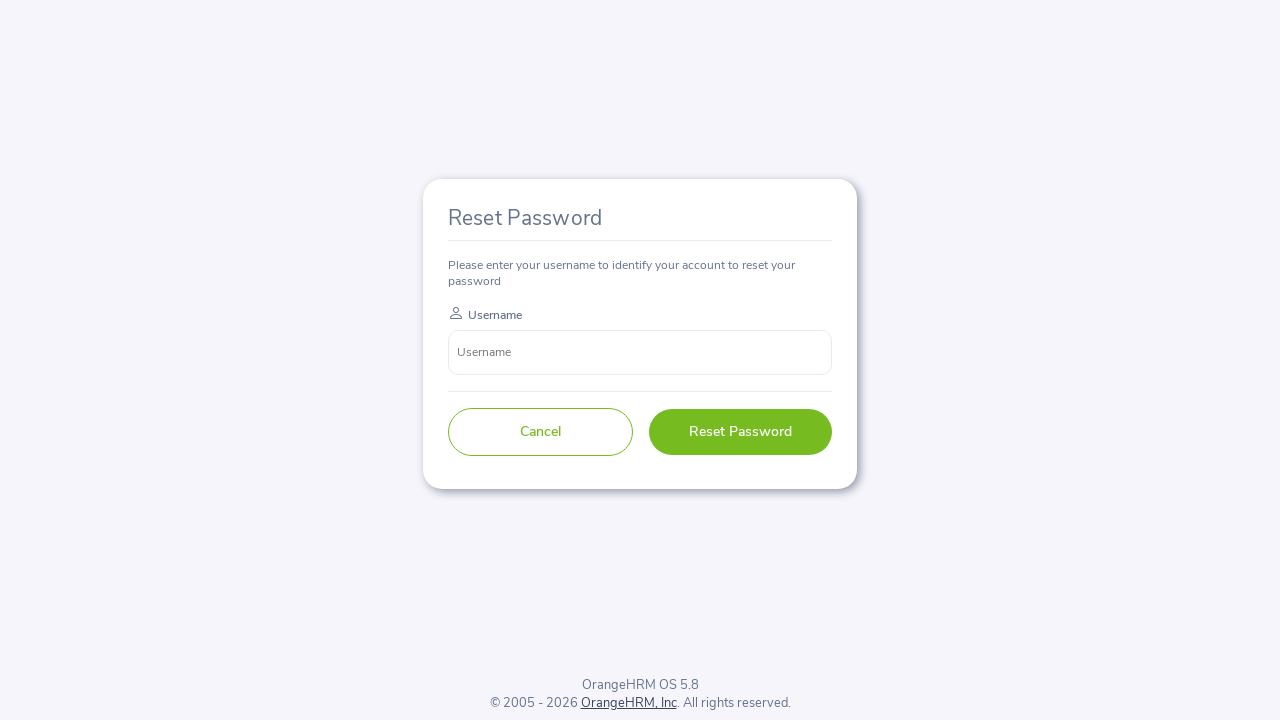

Page loaded after forward navigation (networkidle)
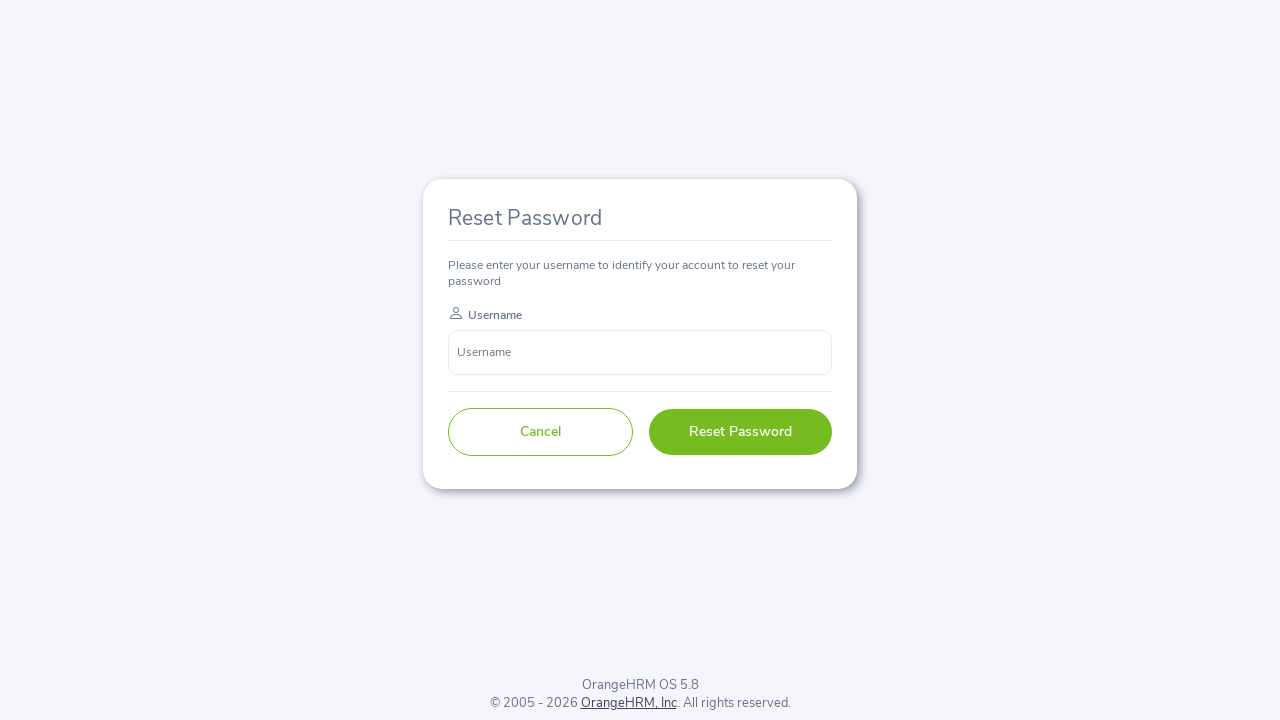

Page refreshed
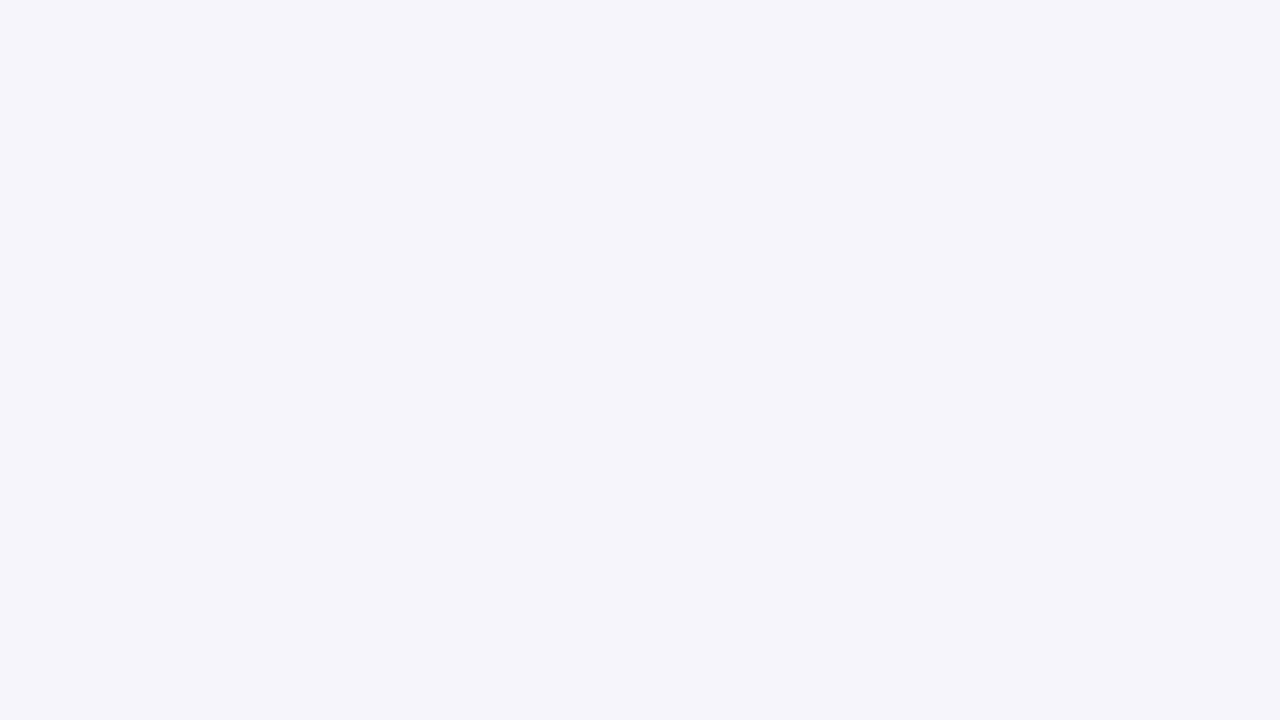

Page fully reloaded (networkidle)
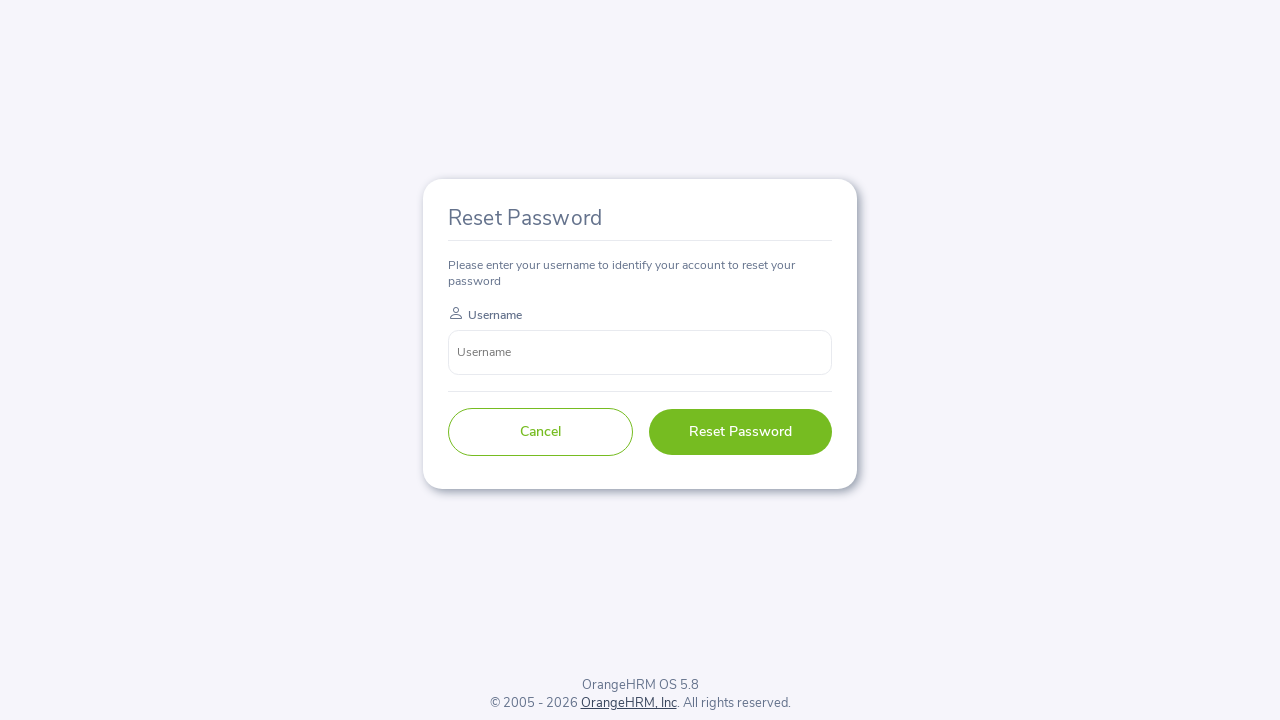

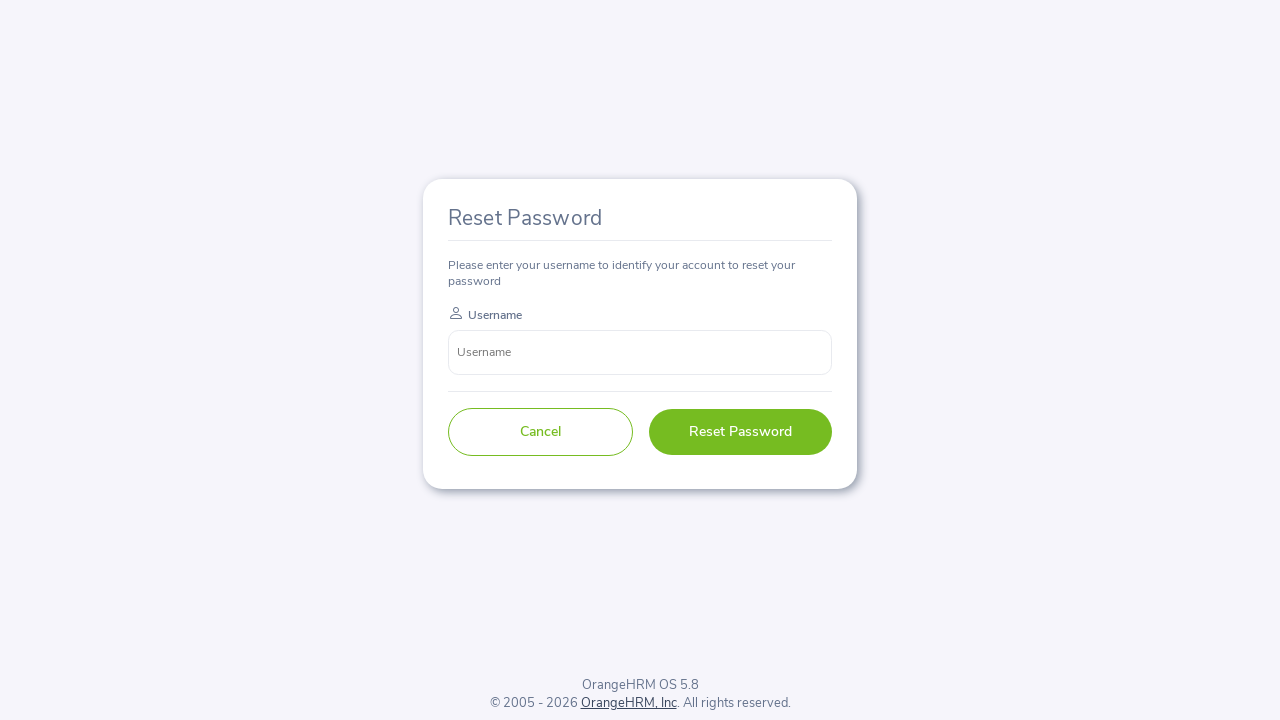